Fills out a registration form by entering personal information including name, address, email, phone, gender, hobbies, and language selection

Starting URL: https://demo.automationtesting.in/Register.html

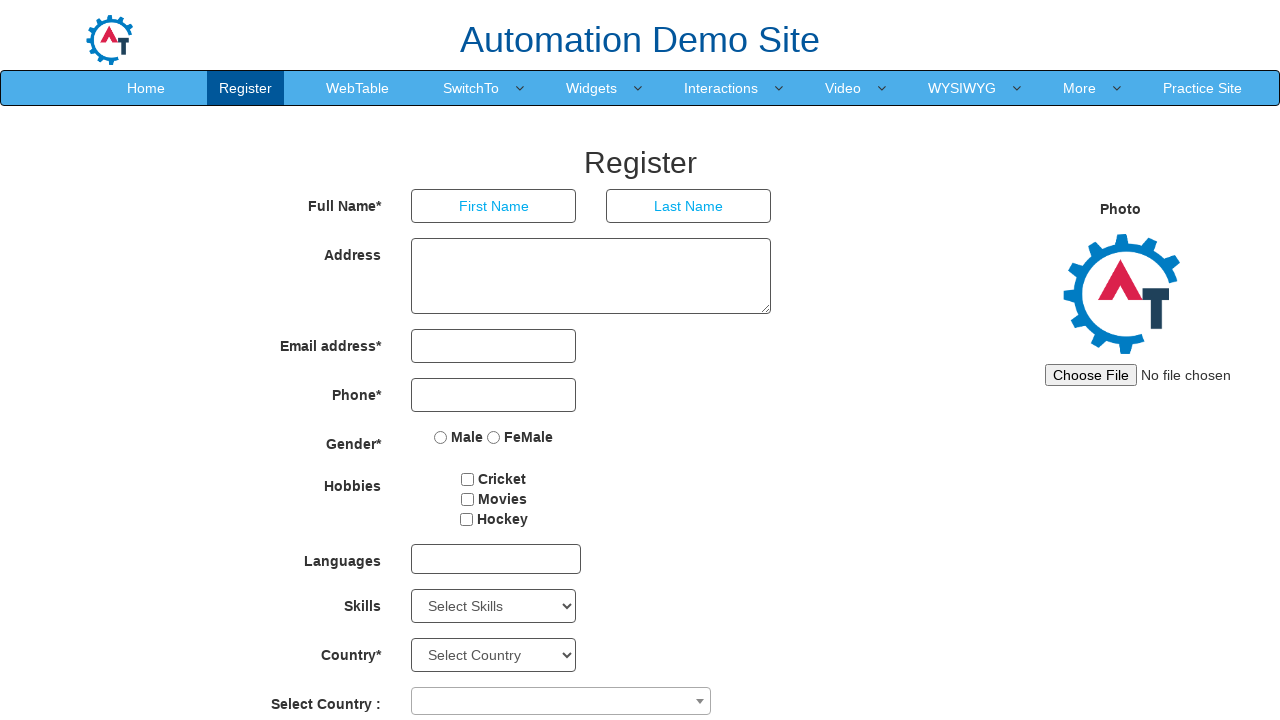

Filled First Name field with 'admin' on [placeholder='First Name']
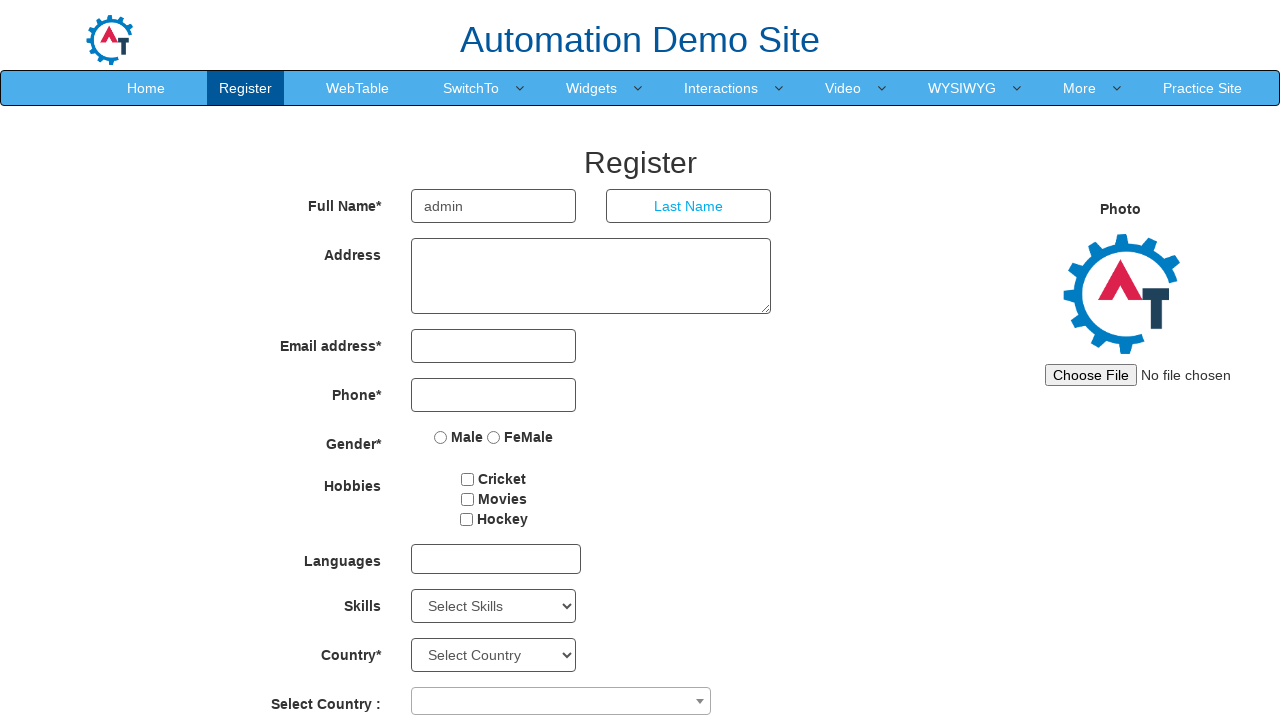

Selected all text in First Name field on [placeholder='First Name']
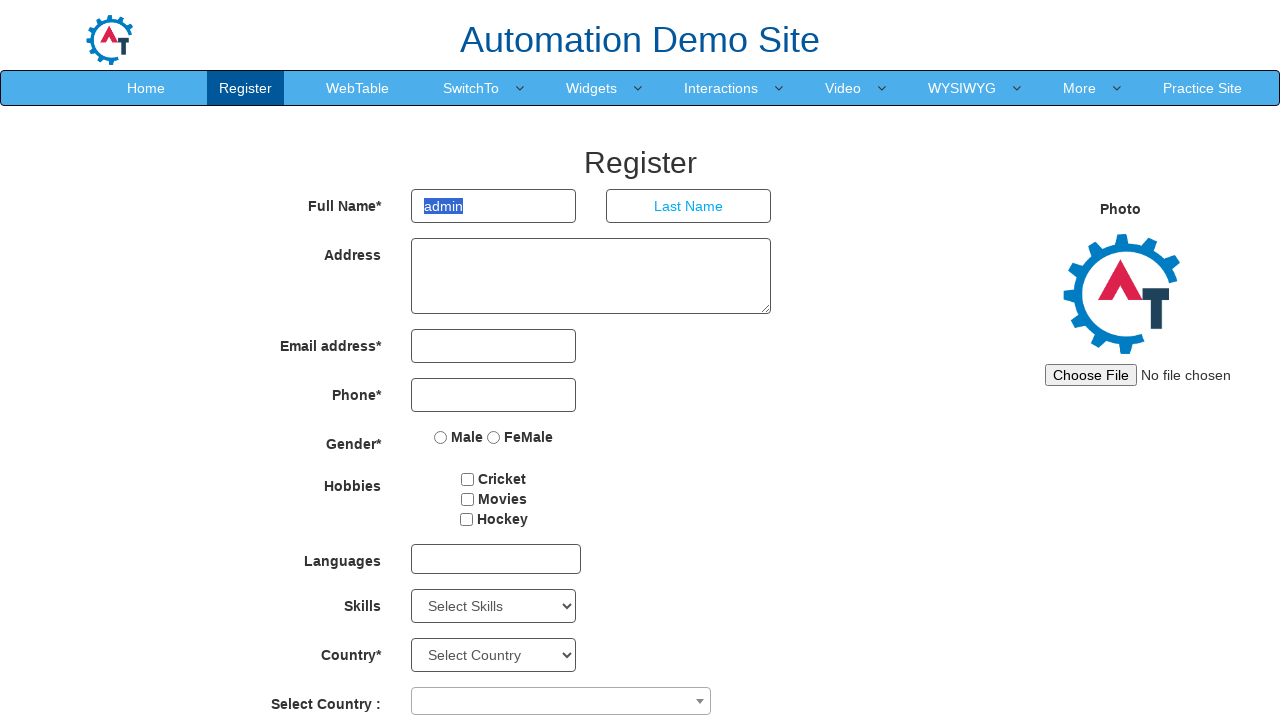

Copied First Name field value on [placeholder='First Name']
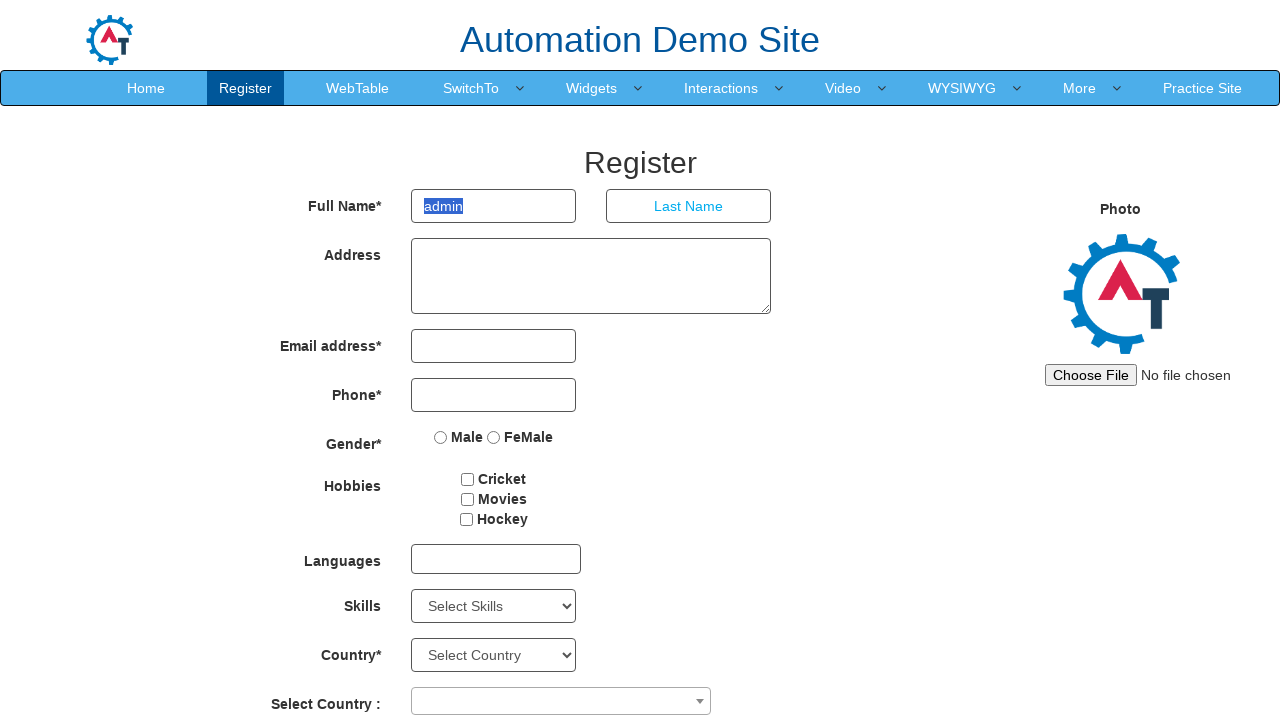

Pasted copied value into Last Name field on [placeholder='Last Name']
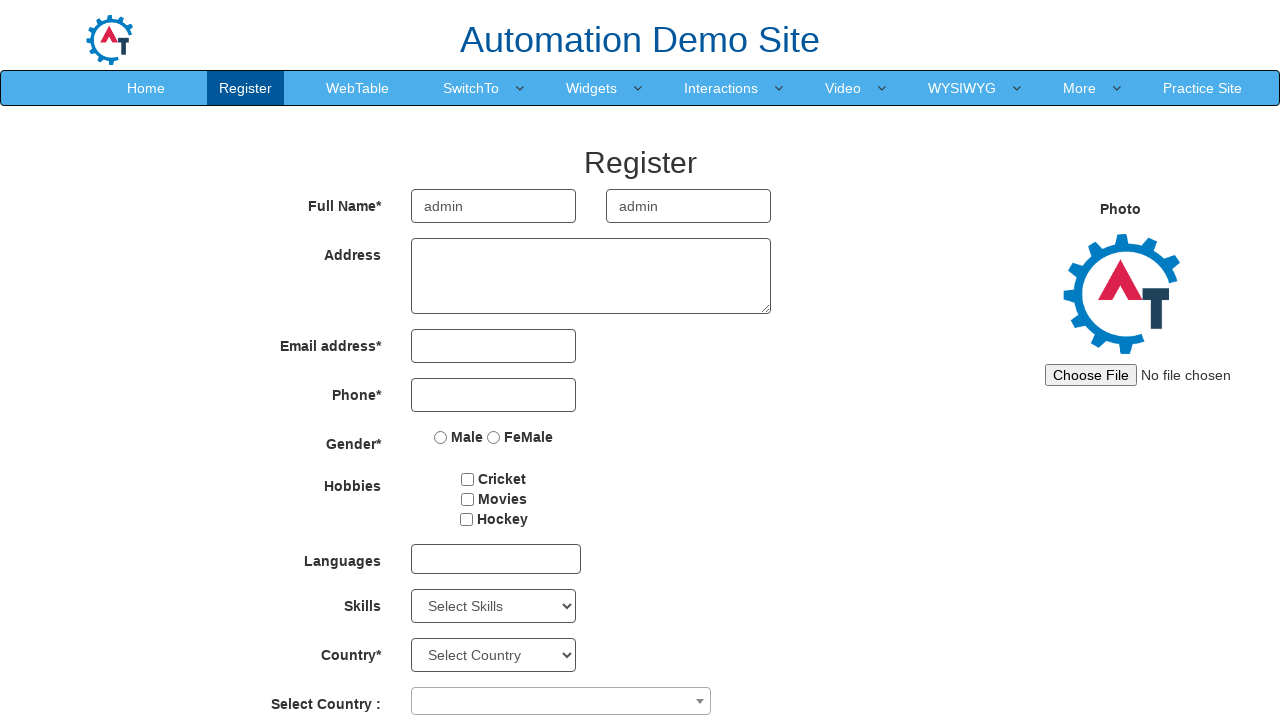

Filled Address field with 'A/p Karde Tal-Shirur Dist-Pune' on //div/div/textarea
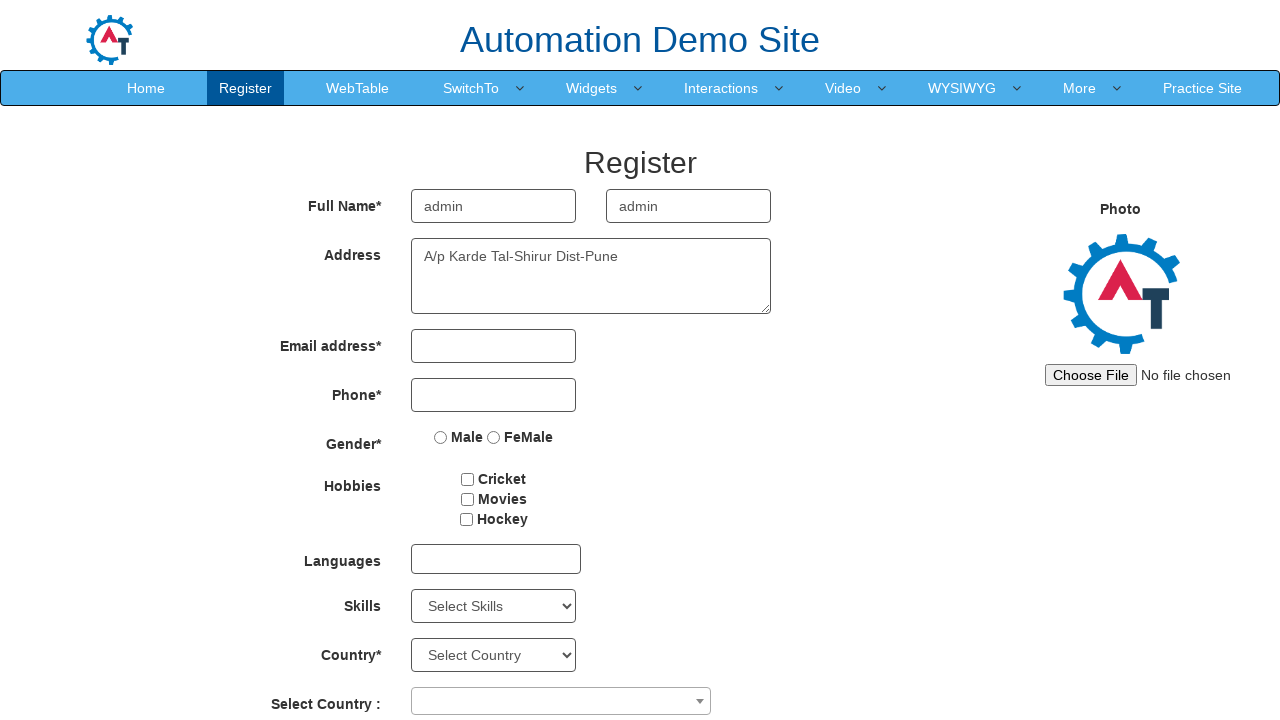

Filled Email field with 'testuser547@example.com' on //div/div/input[@type='email']
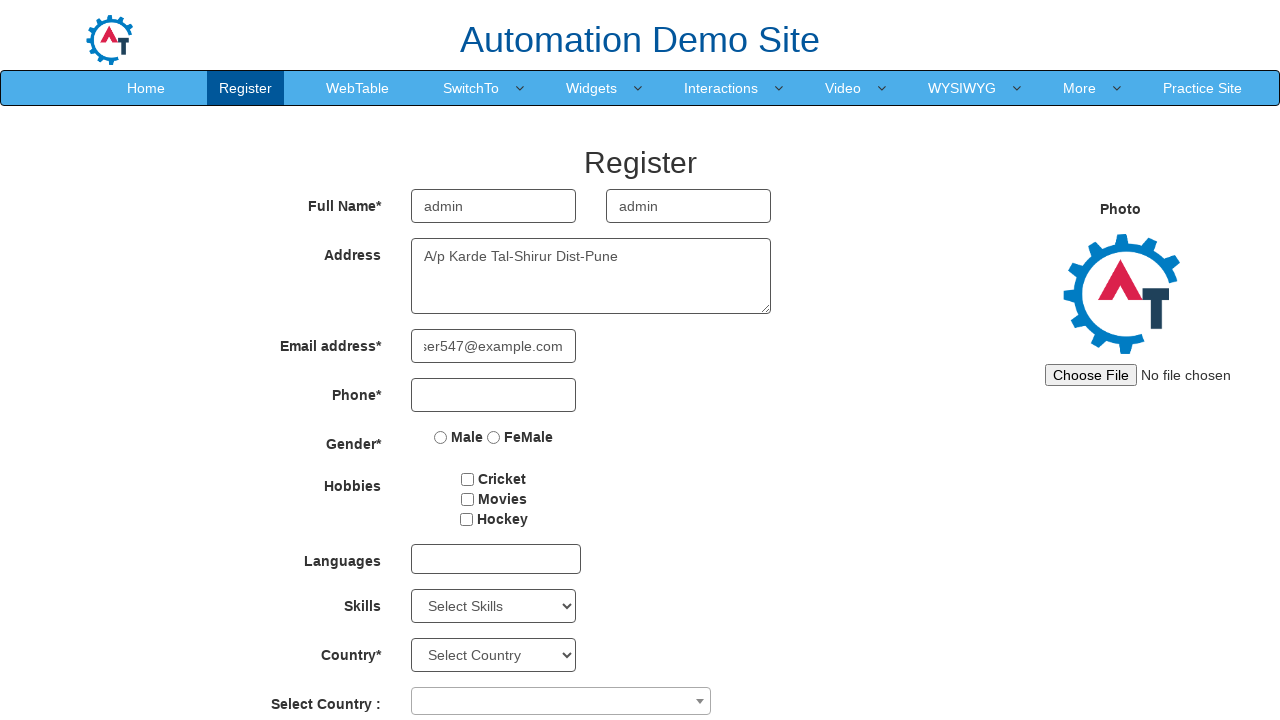

Filled Phone field with '9876543210' on //div/div/input[@type='tel']
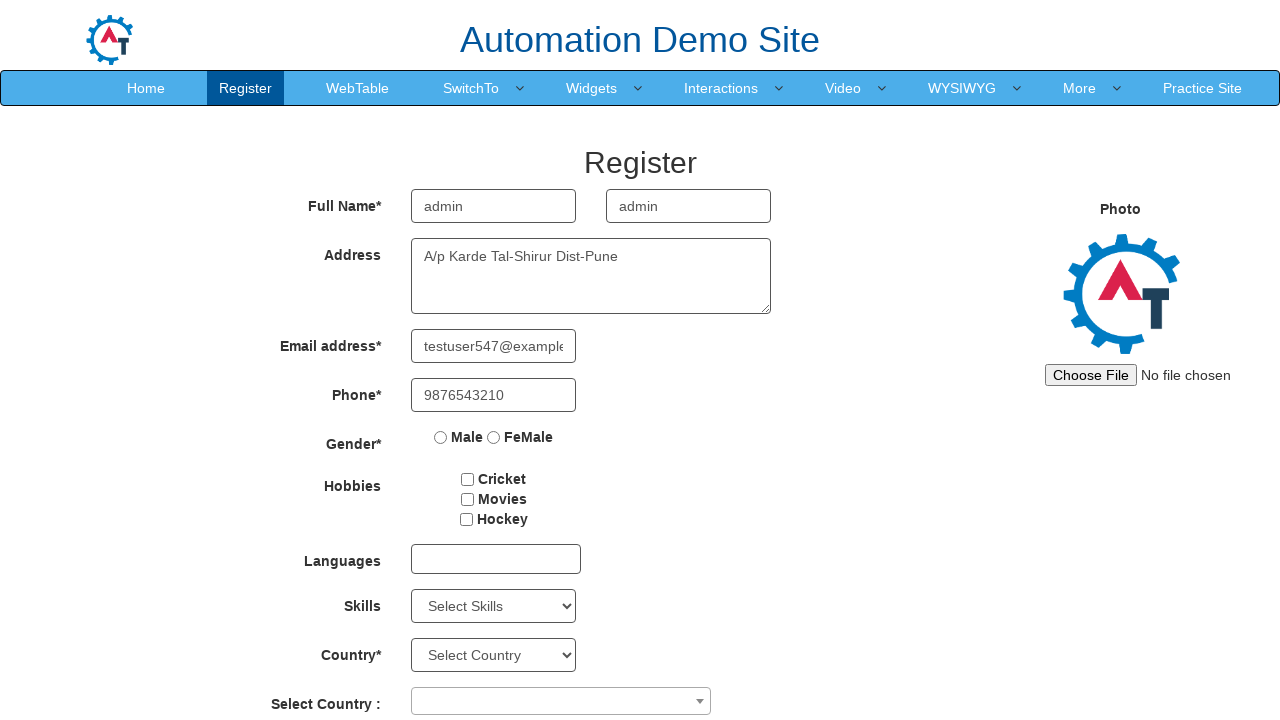

Selected Female gender radio button at (494, 437) on xpath=//div/div/label/input[@value='FeMale']
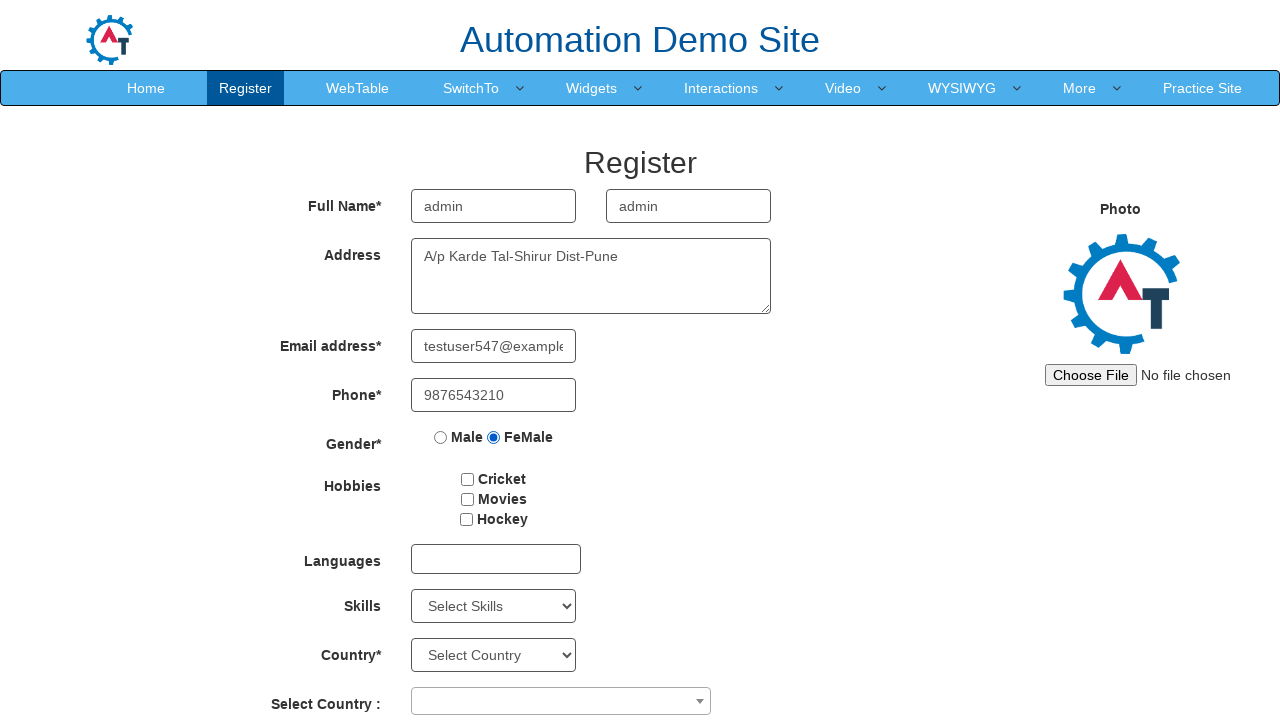

Clicked hobby checkbox at (467, 499) on xpath=//div/form/div[6]/div/div[2]/input
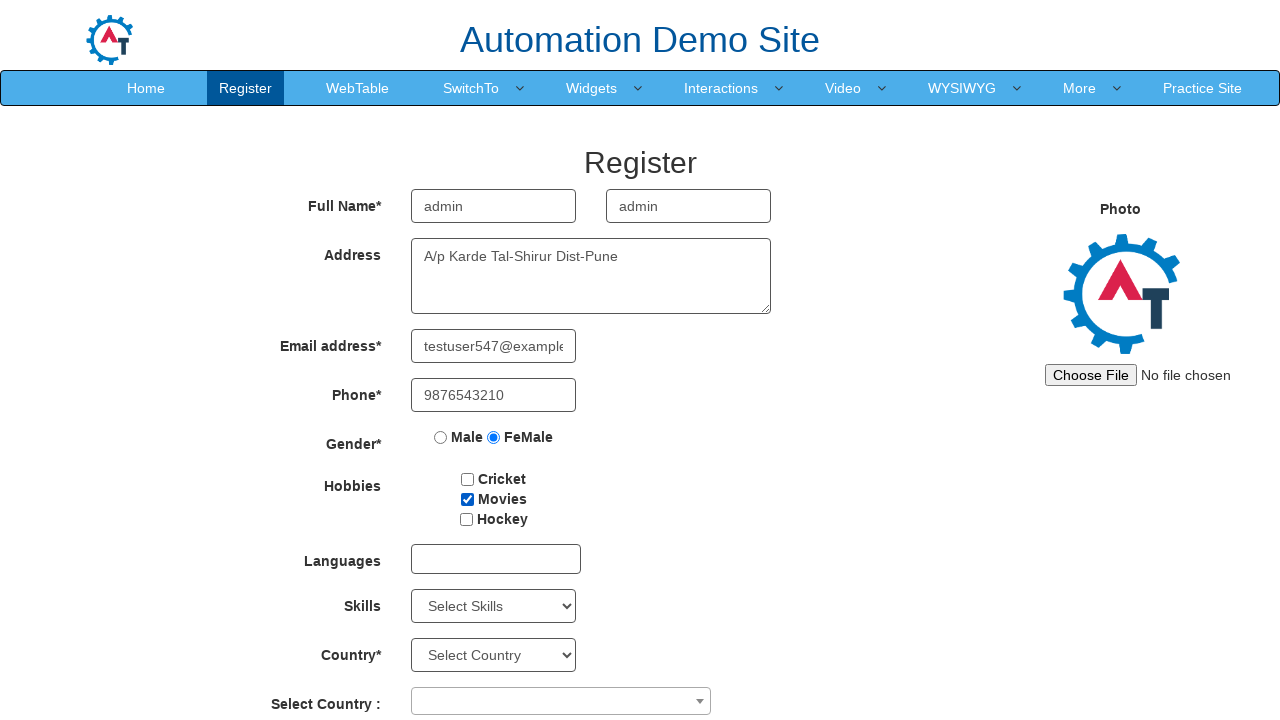

Scrolled page down using PageDown key
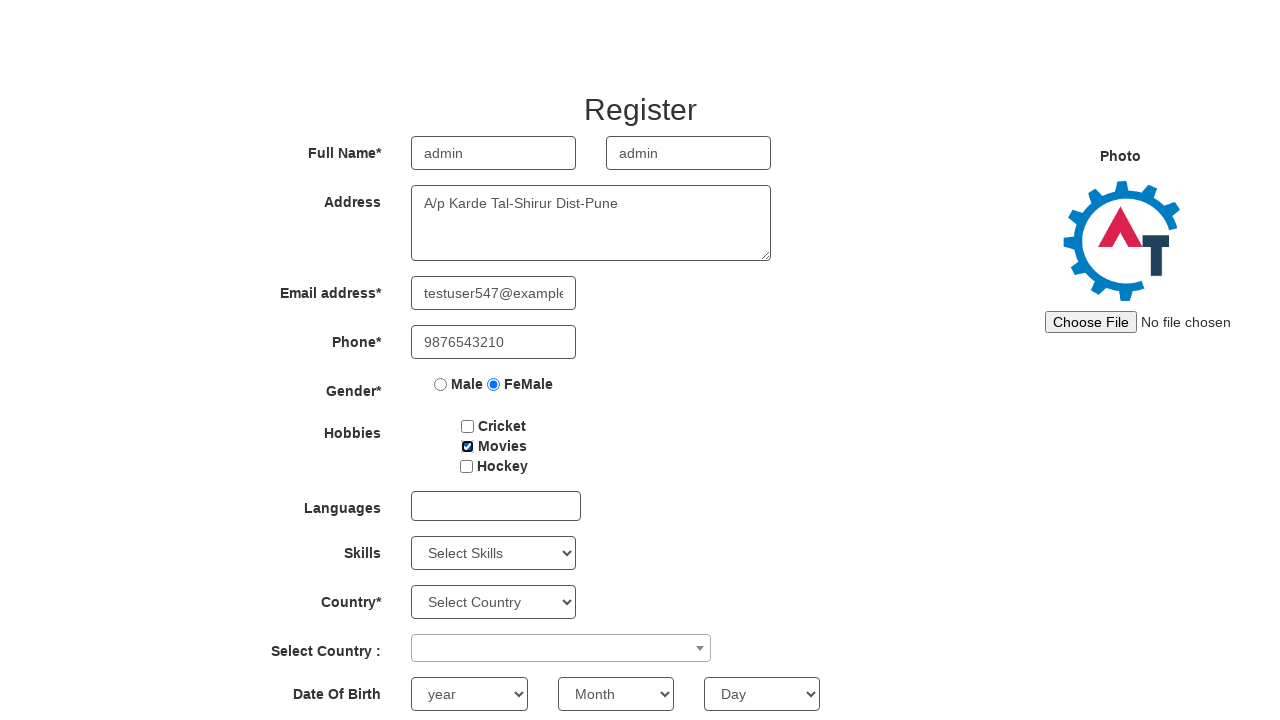

Scrolled page down further using PageDown key
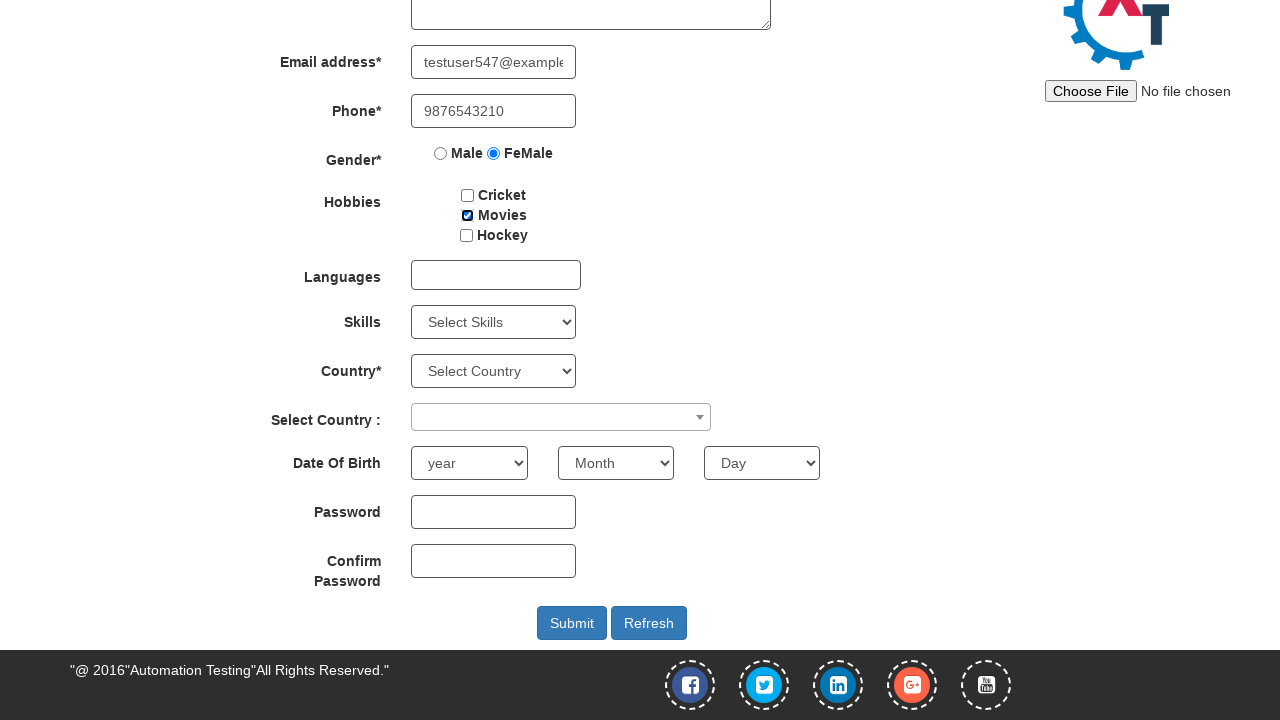

Clicked on language dropdown to open it at (496, 275) on xpath=//div/form/div[7]/div/multi-select/div[1]
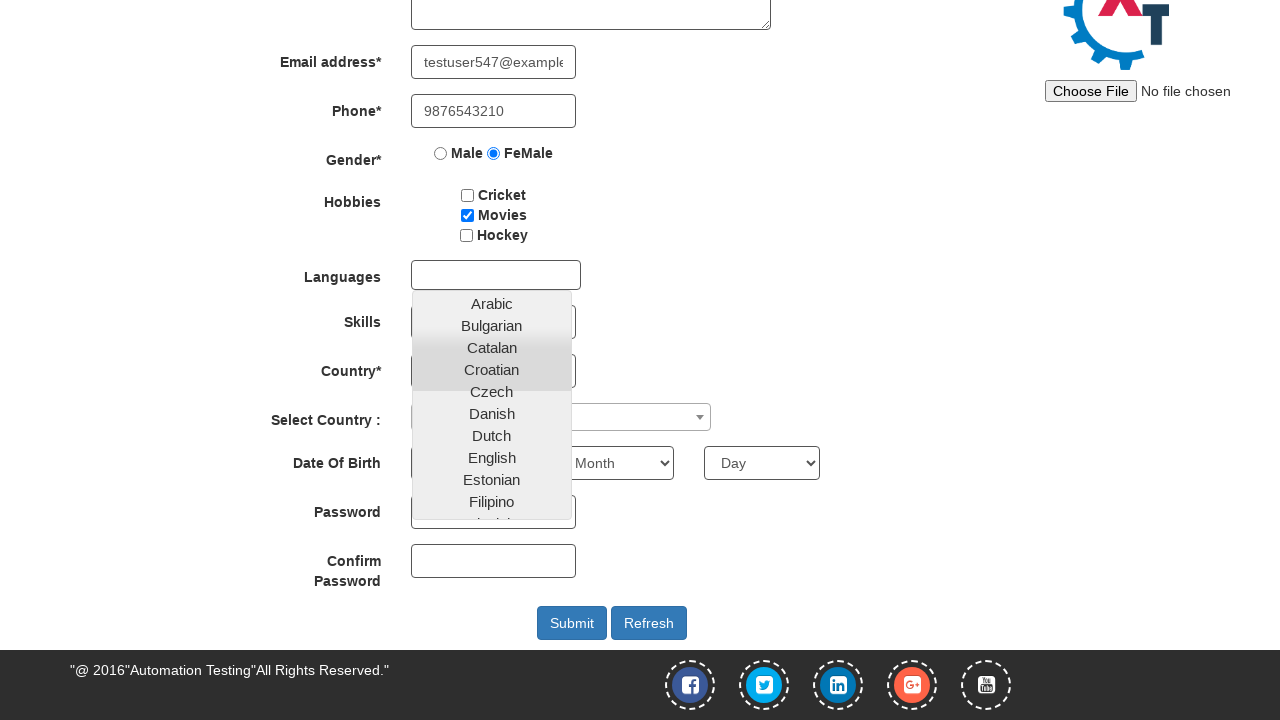

Selected 8th language option from dropdown at (492, 458) on xpath=//div/form//ul/li[8]
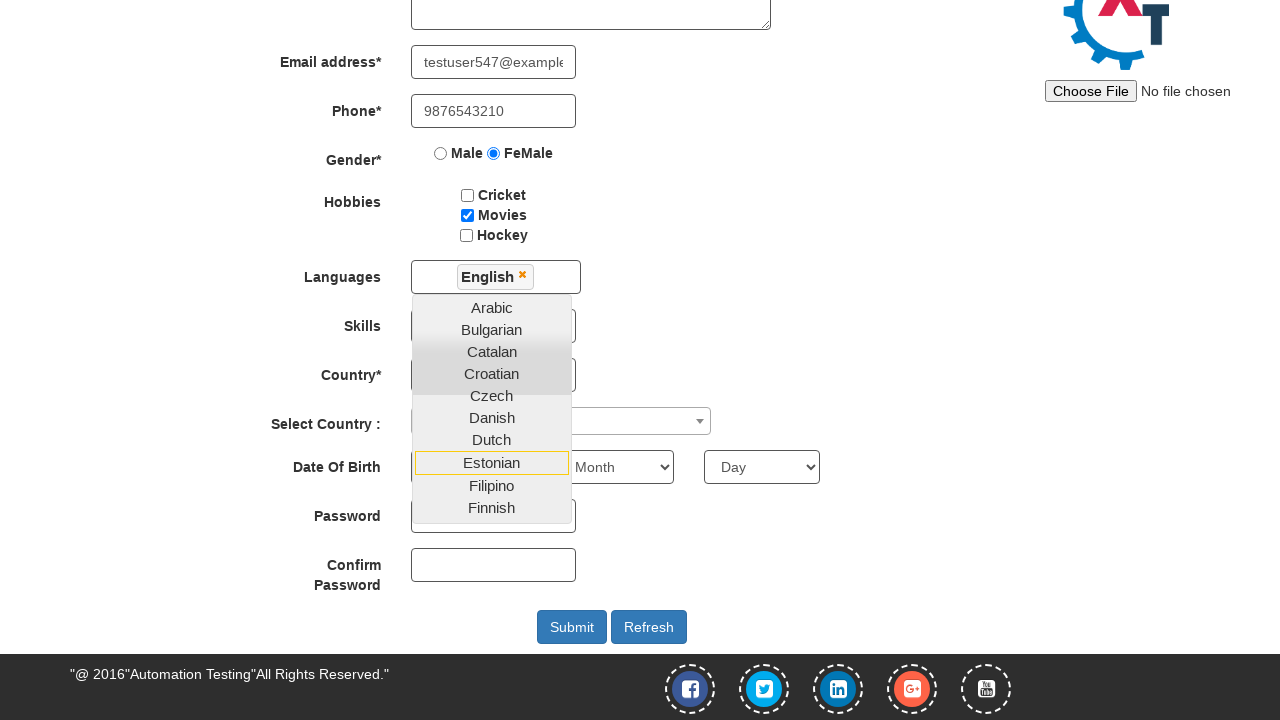

Clicked phone field to close language dropdown at (494, 111) on xpath=//div/div/input[@type='tel']
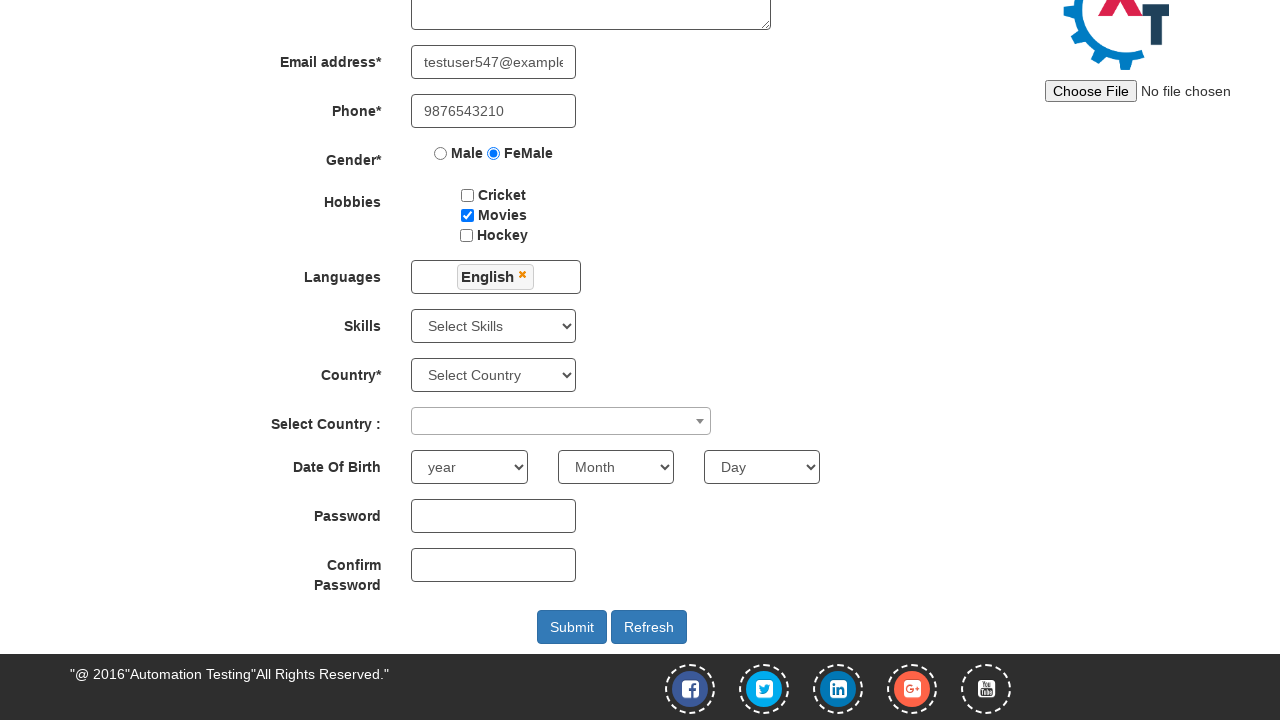

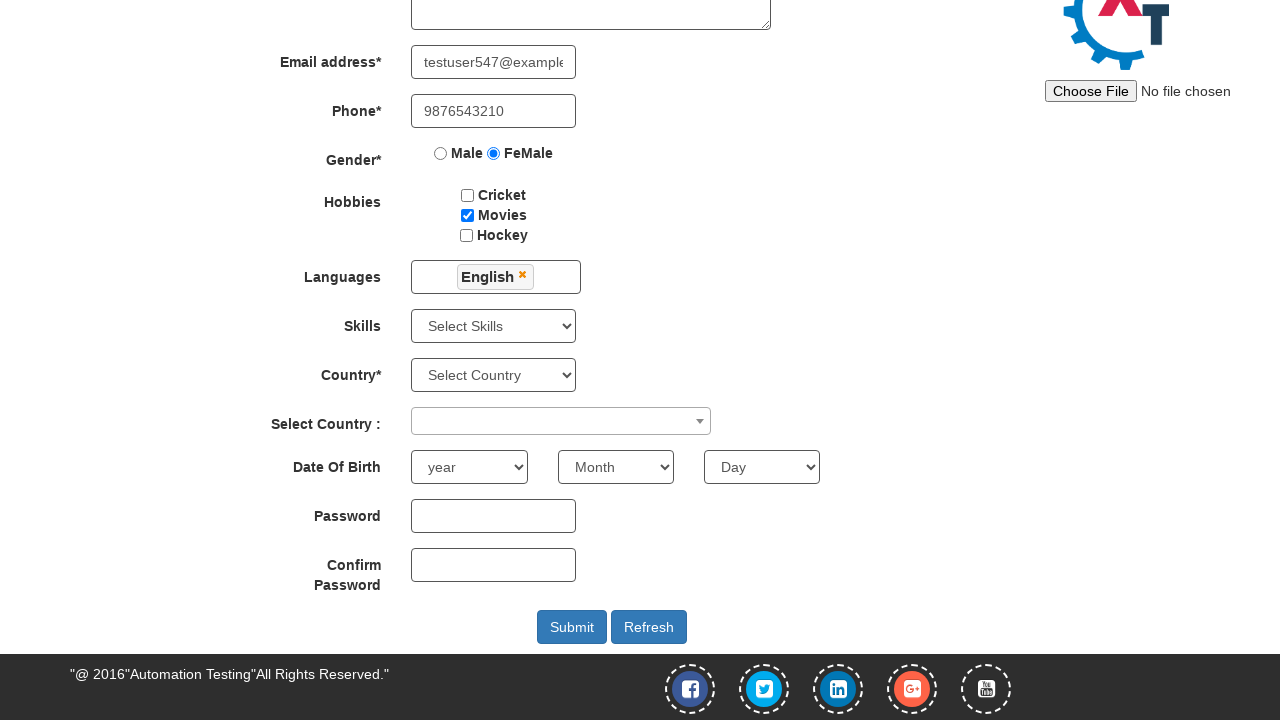